Tests handling of a JavaScript prompt dialog by clicking a button, entering text in the prompt, accepting it, and verifying the result

Starting URL: https://the-internet.herokuapp.com/javascript_alerts

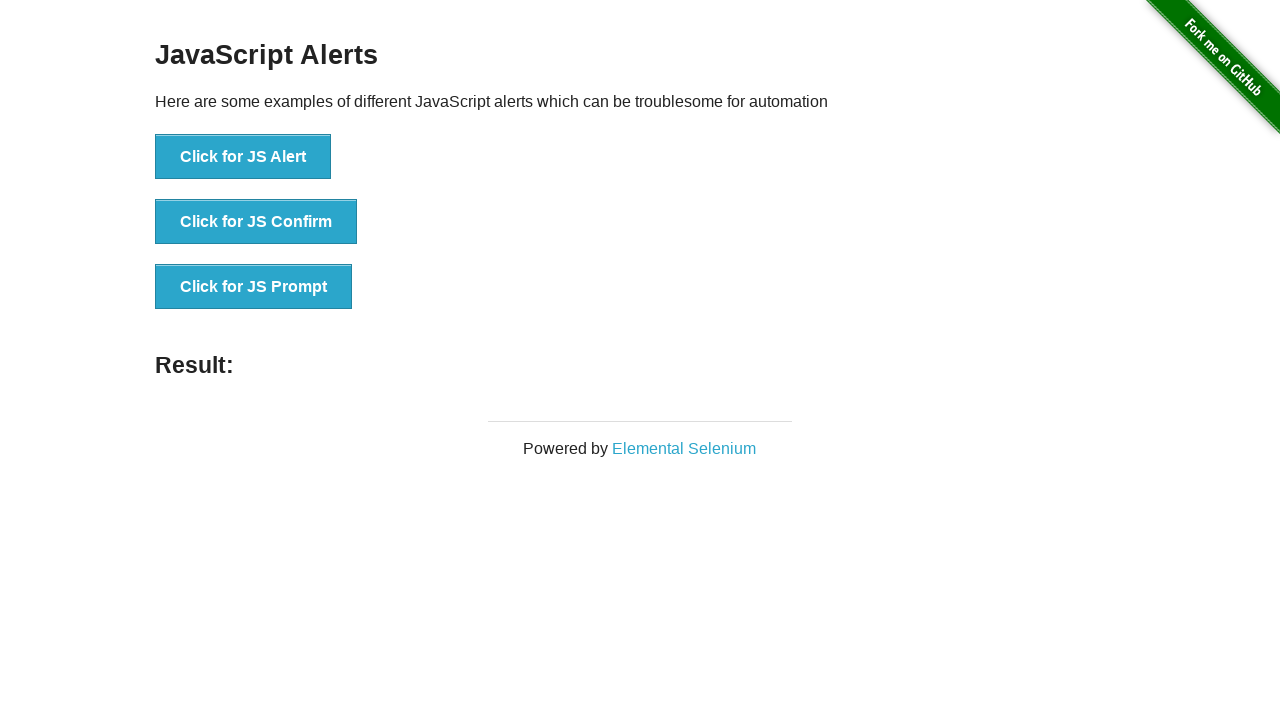

Set up dialog handler to accept prompt with text 'Krishna'
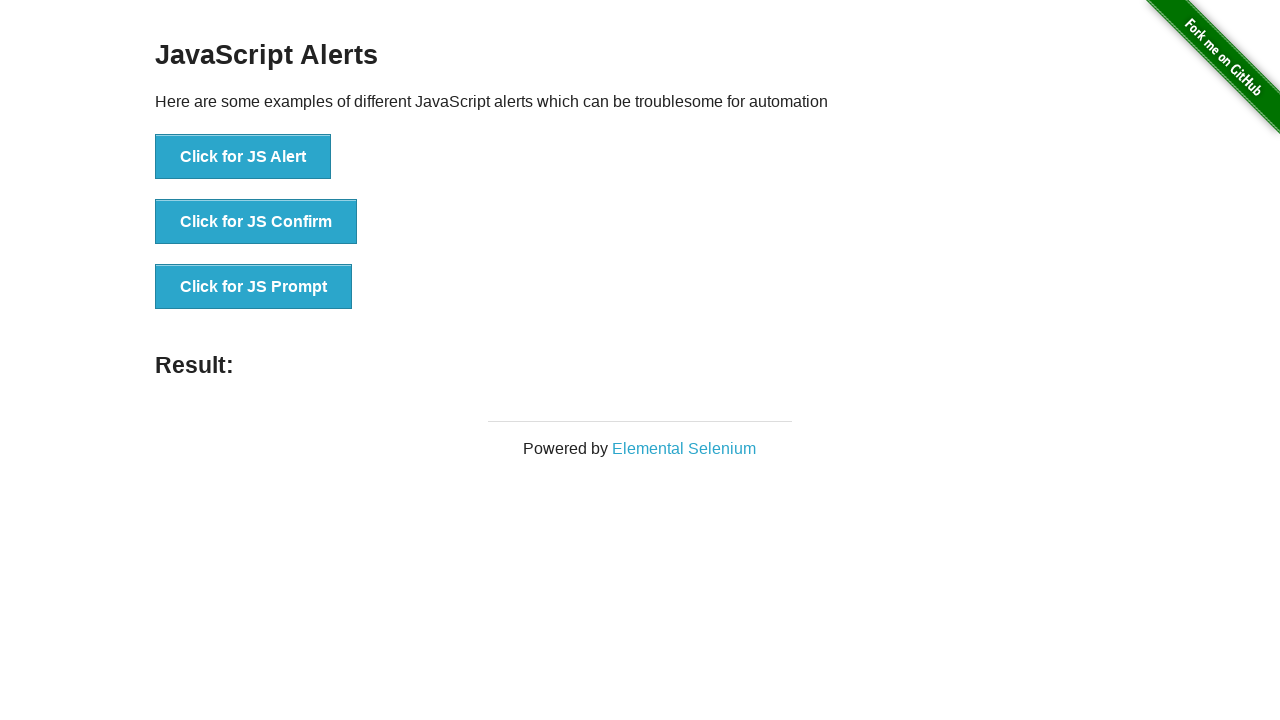

Clicked button to trigger JavaScript prompt dialog at (254, 287) on button[onclick='jsPrompt()']
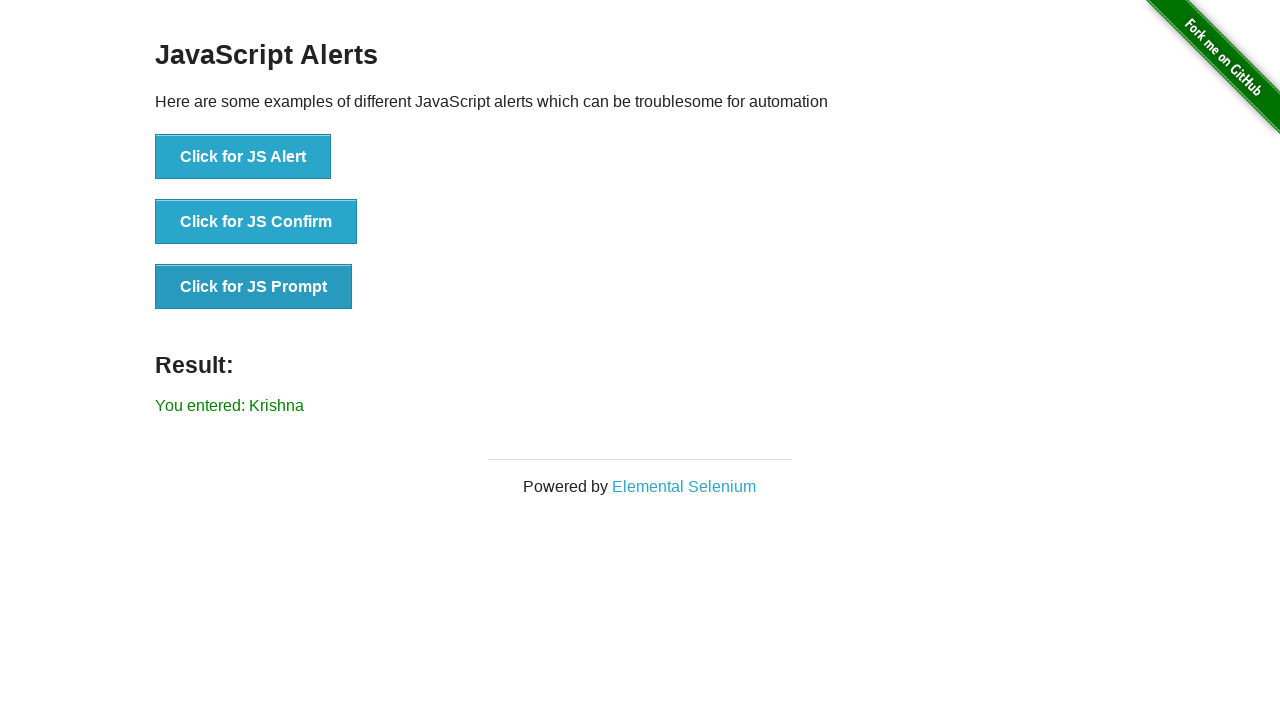

Verified prompt result displays 'You entered: Krishna'
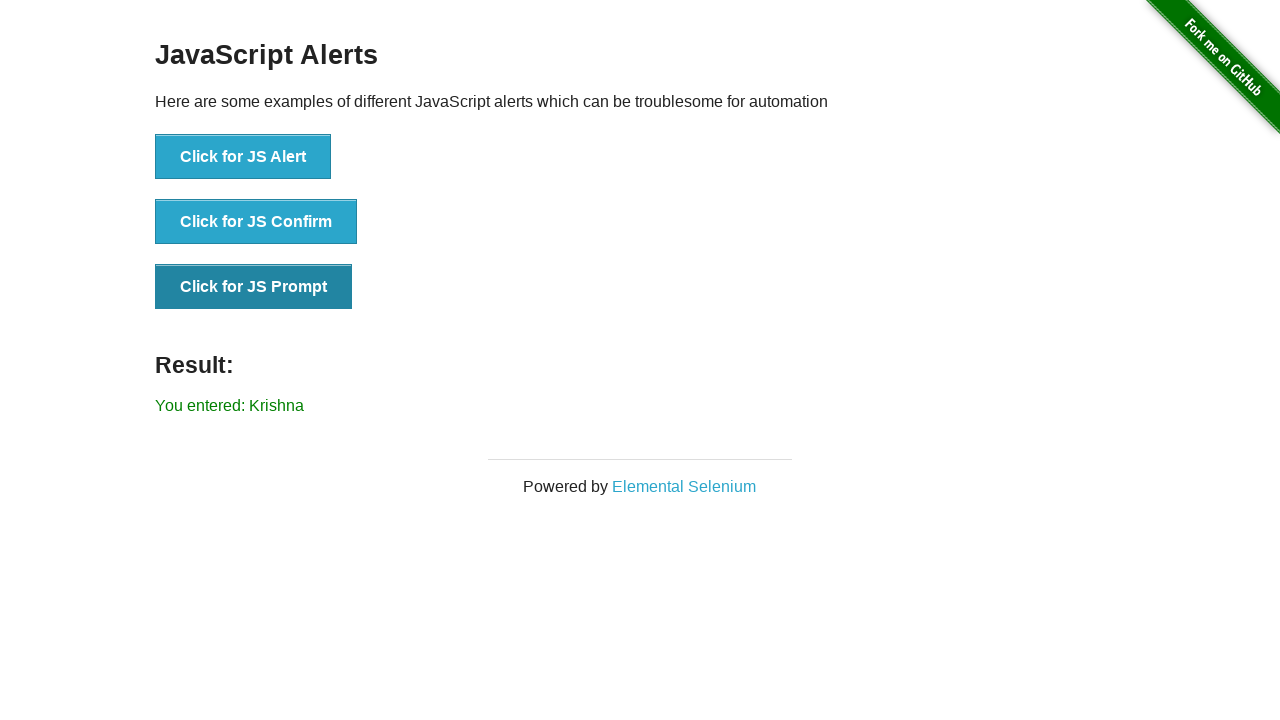

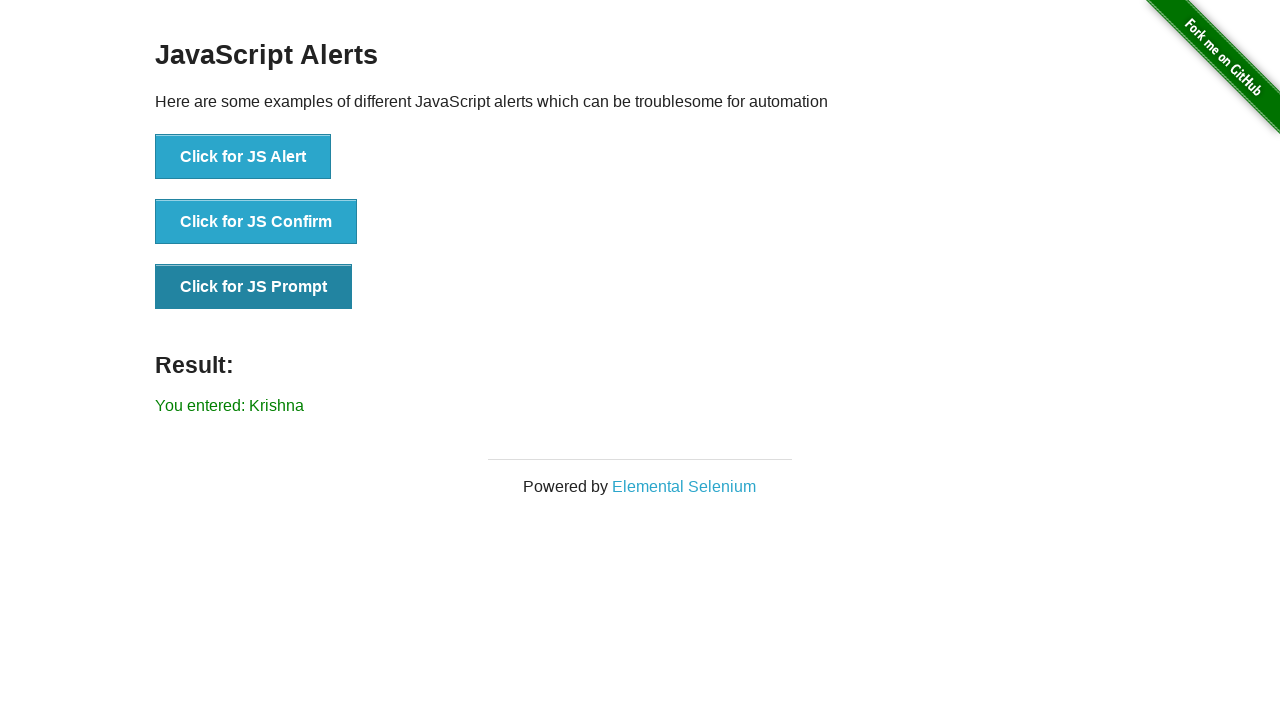